Tests form filling on DemoQA text box page, including entering user details with keyboard shortcuts and submitting the form

Starting URL: https://demoqa.com/text-box

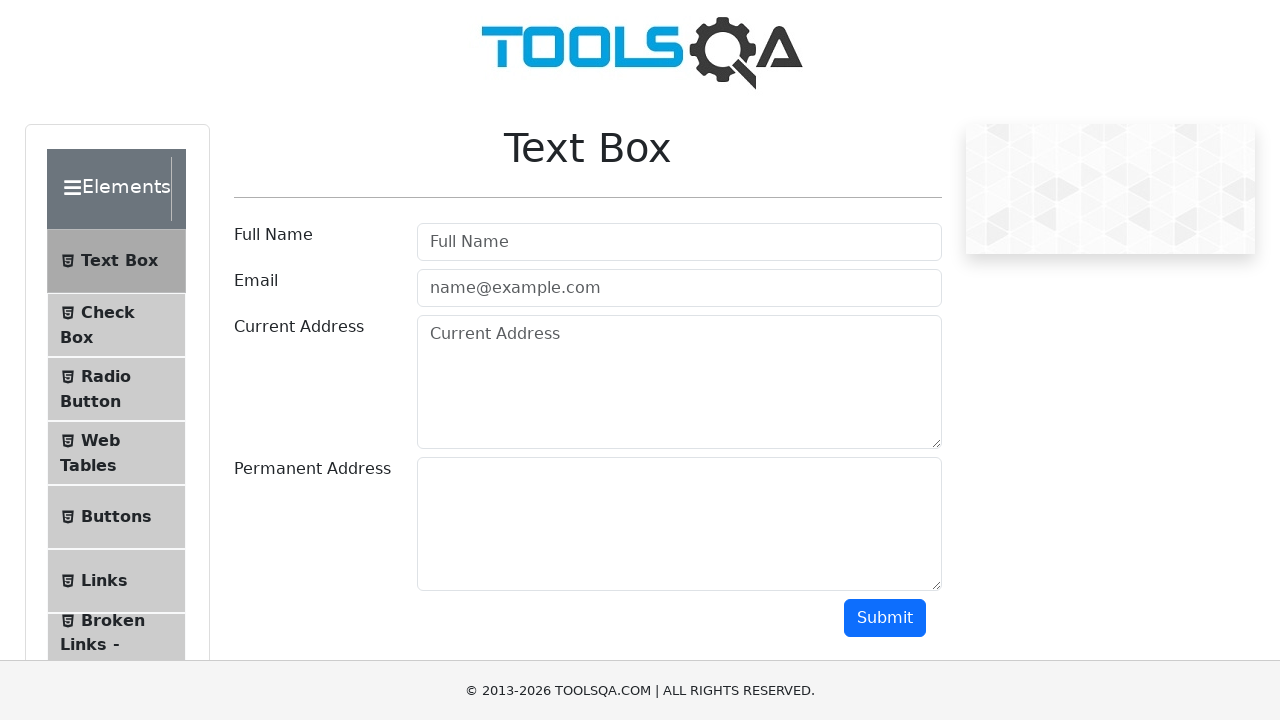

Clicked on username field at (679, 242) on input#userName
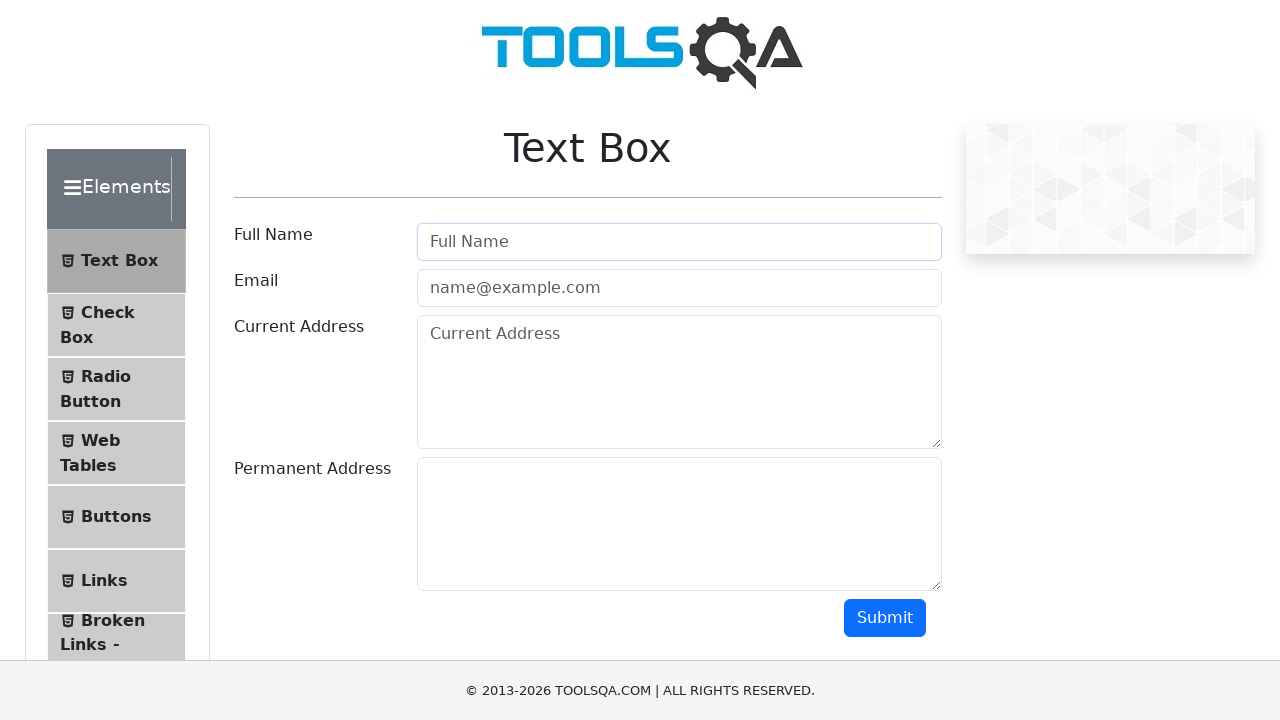

Pressed Shift key down
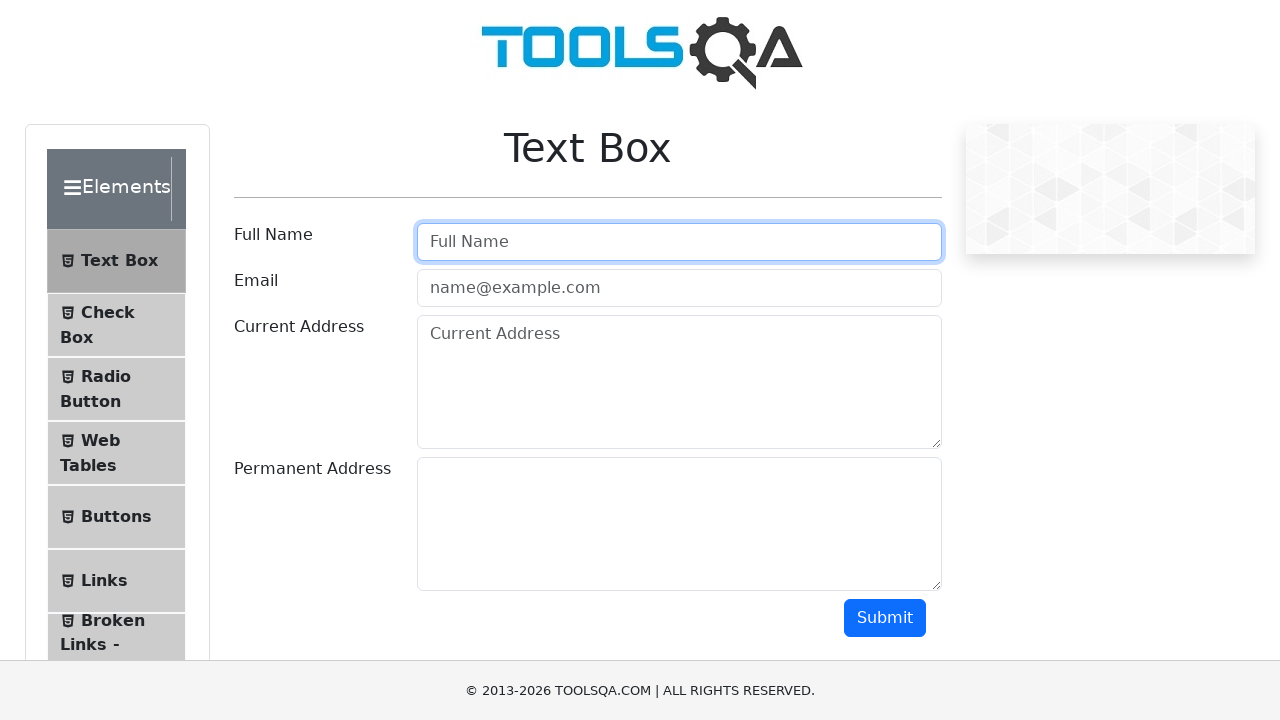

Typed 'RAHUL' in username field with Shift held
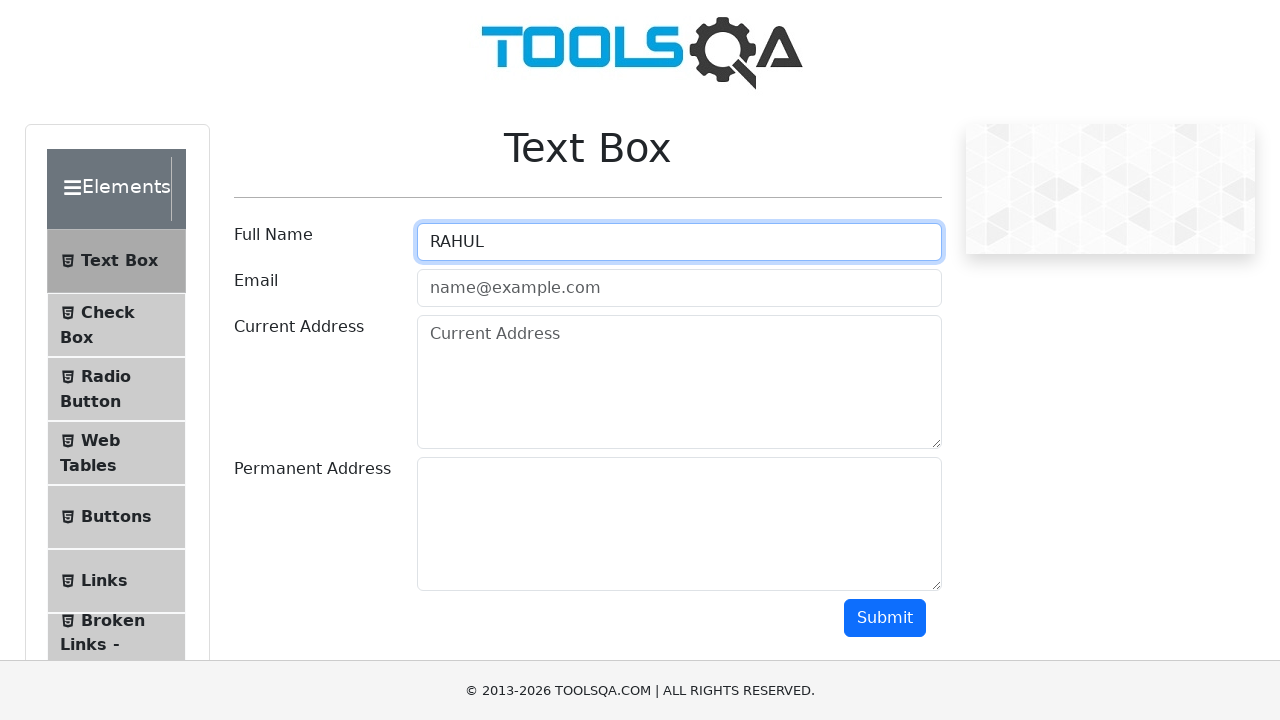

Released Shift key
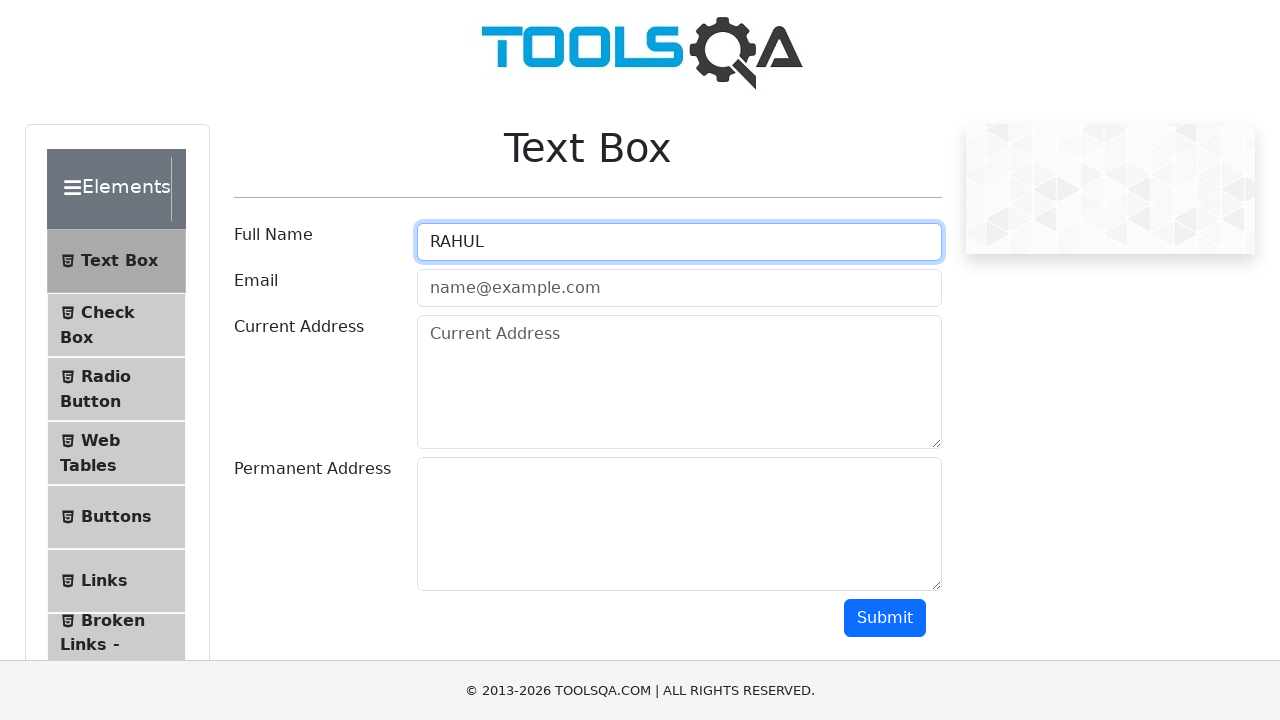

Filled email field with 'testuser456@example.com' on input[placeholder='name@example.com']
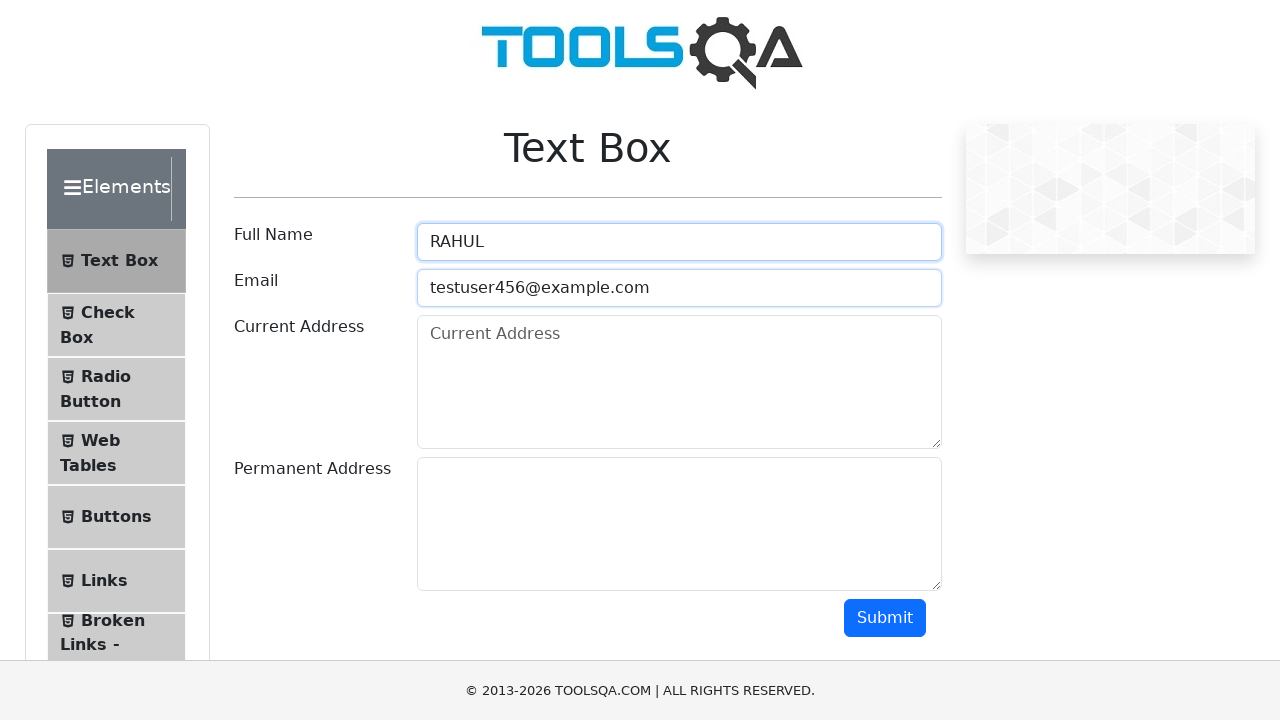

Filled current address field with street address on textarea#currentAddress
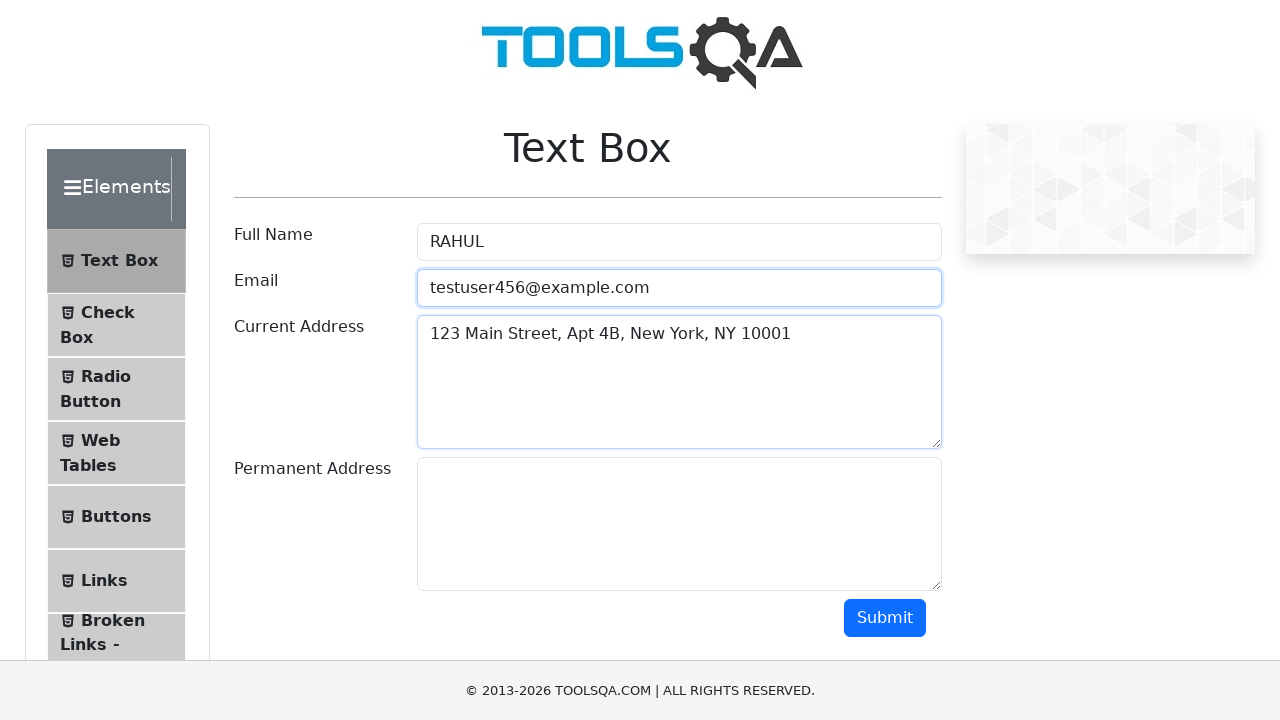

Clicked on current address field to focus it at (679, 382) on textarea#currentAddress
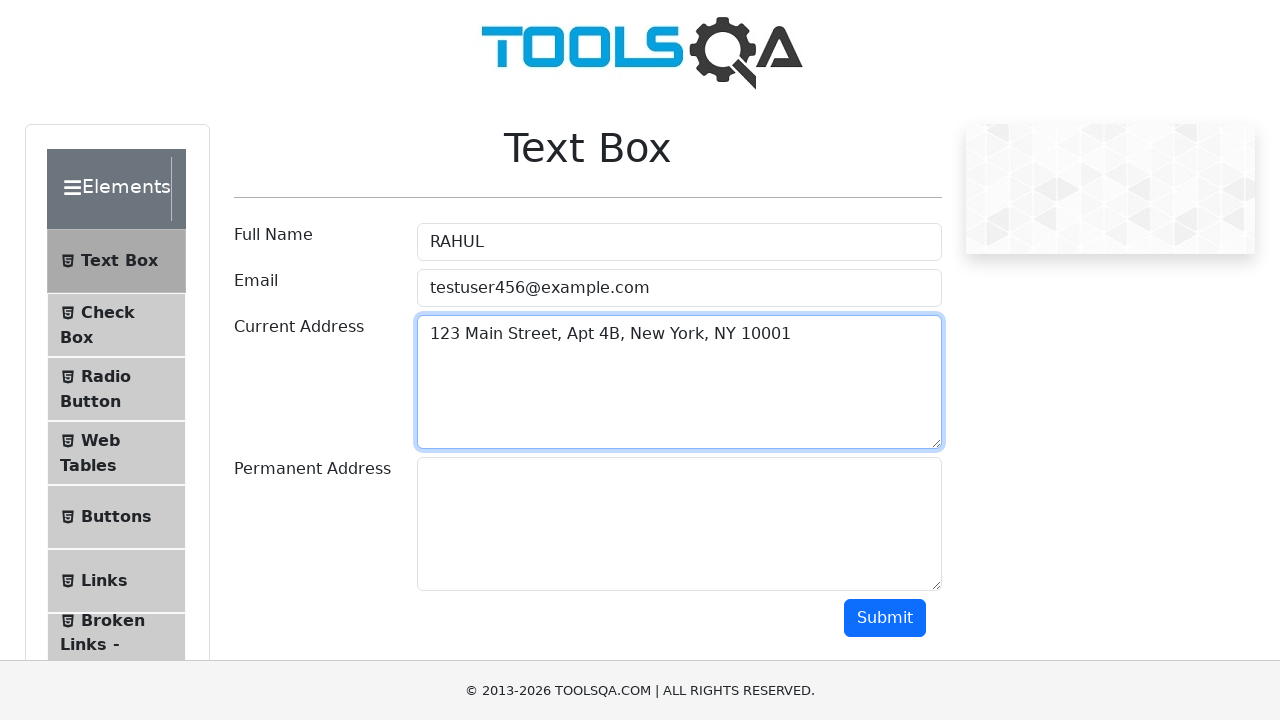

Selected all text in current address field using Ctrl+A
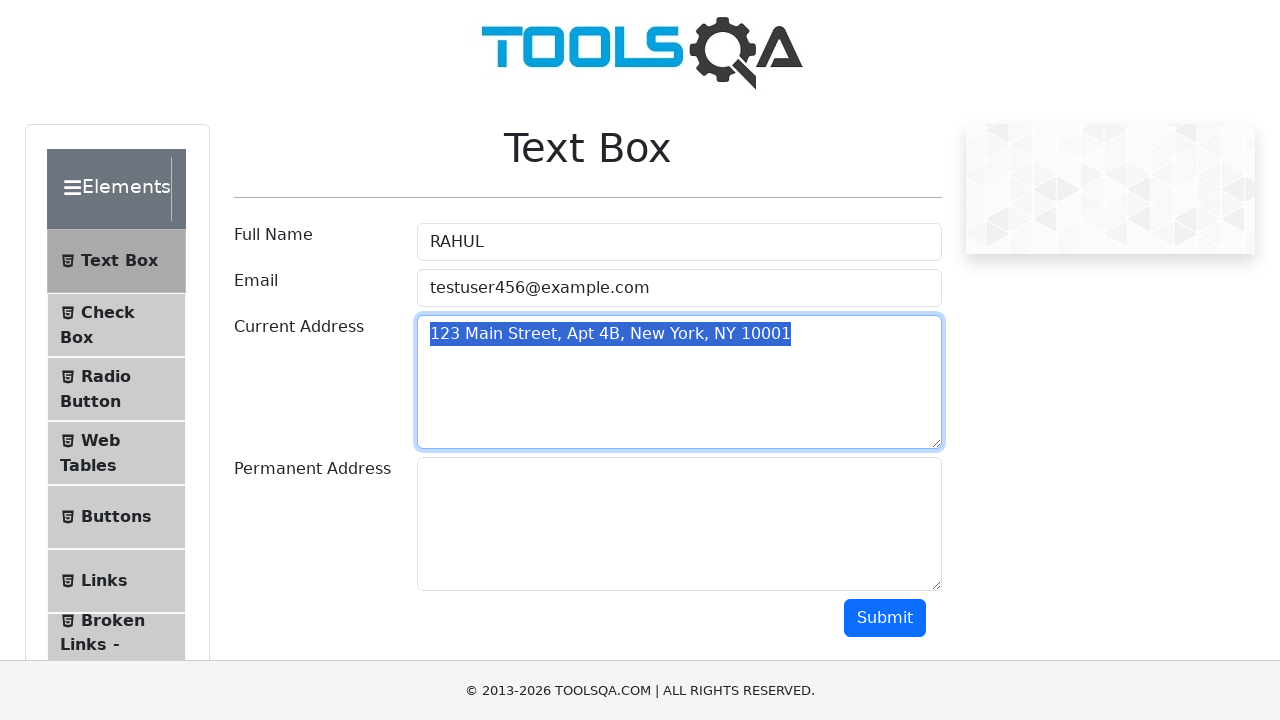

Copied current address text using Ctrl+C
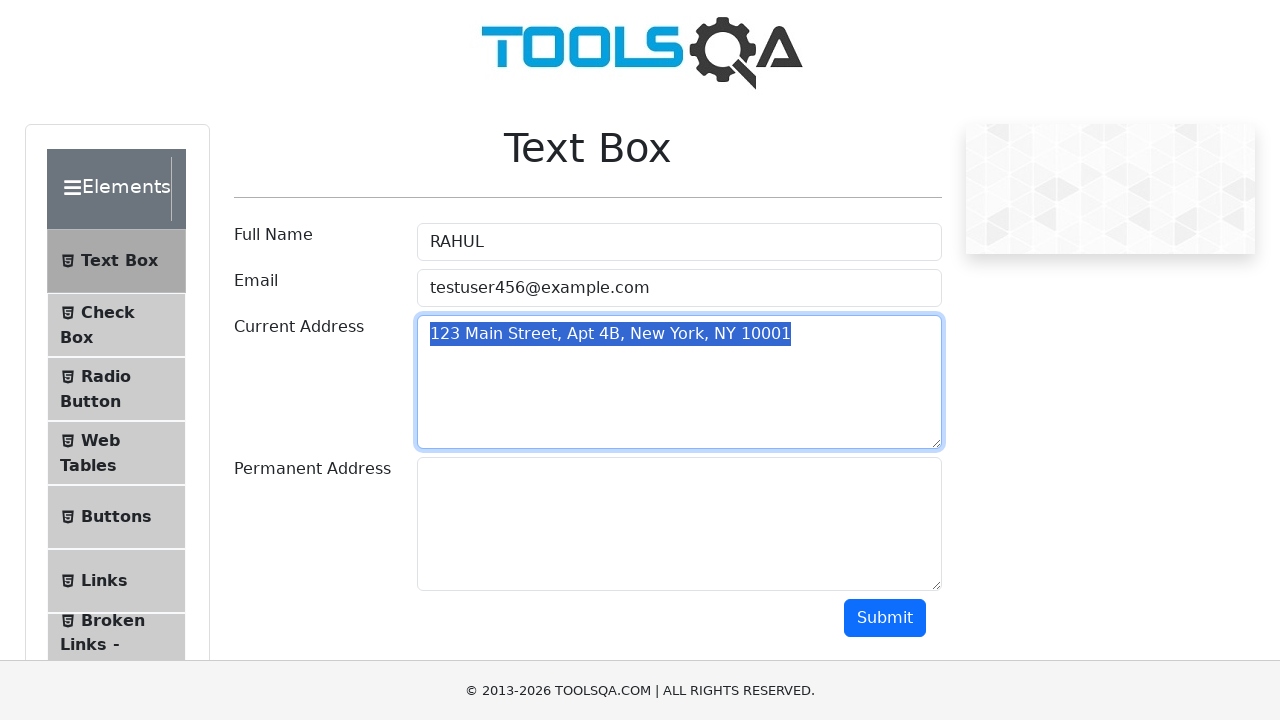

Clicked on permanent address field at (679, 524) on textarea#permanentAddress
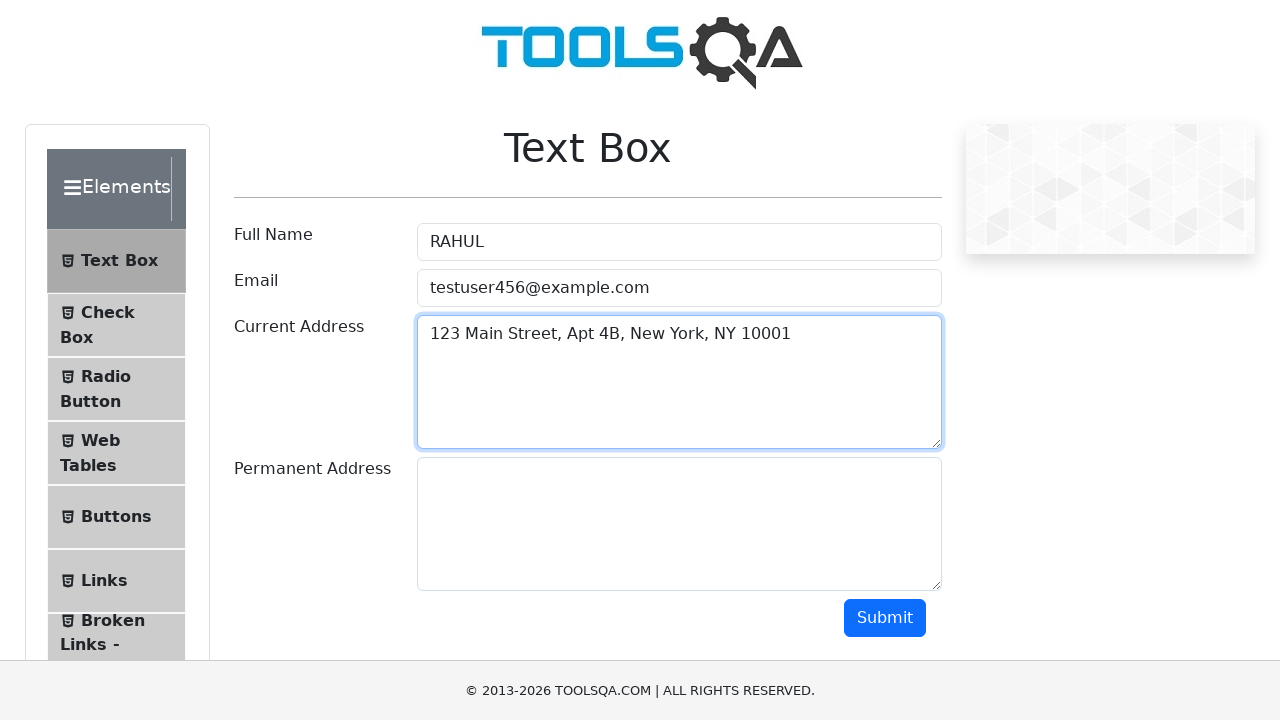

Pasted copied address into permanent address field using Ctrl+V
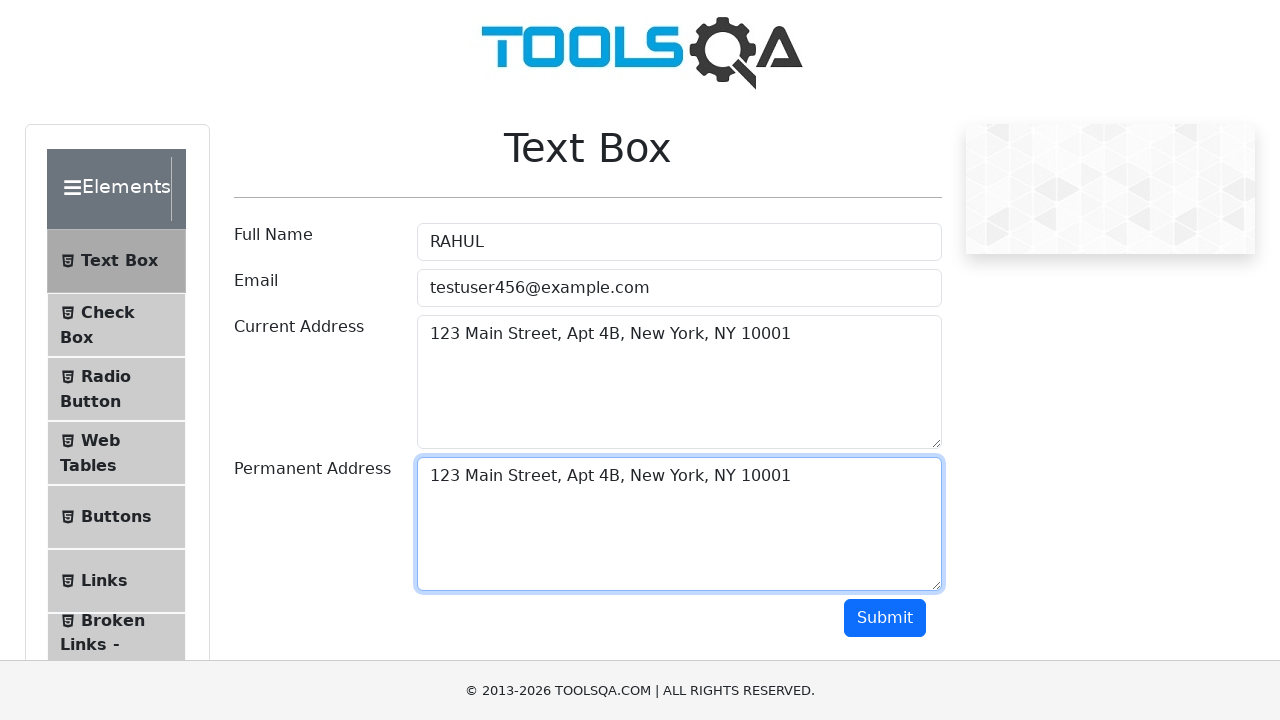

Clicked submit button to submit the form at (885, 618) on button.btn.btn-primary
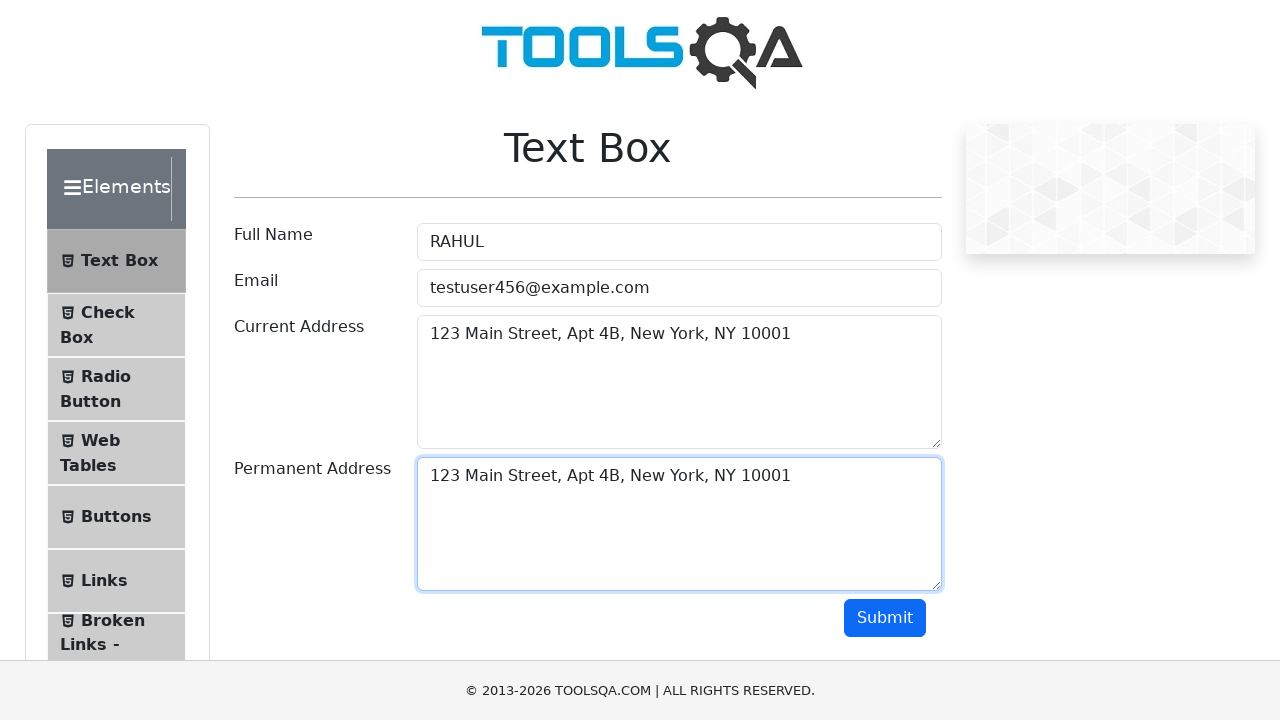

Hovered over permanent address output element at (588, 360) on p.mb-1#permanentAddress
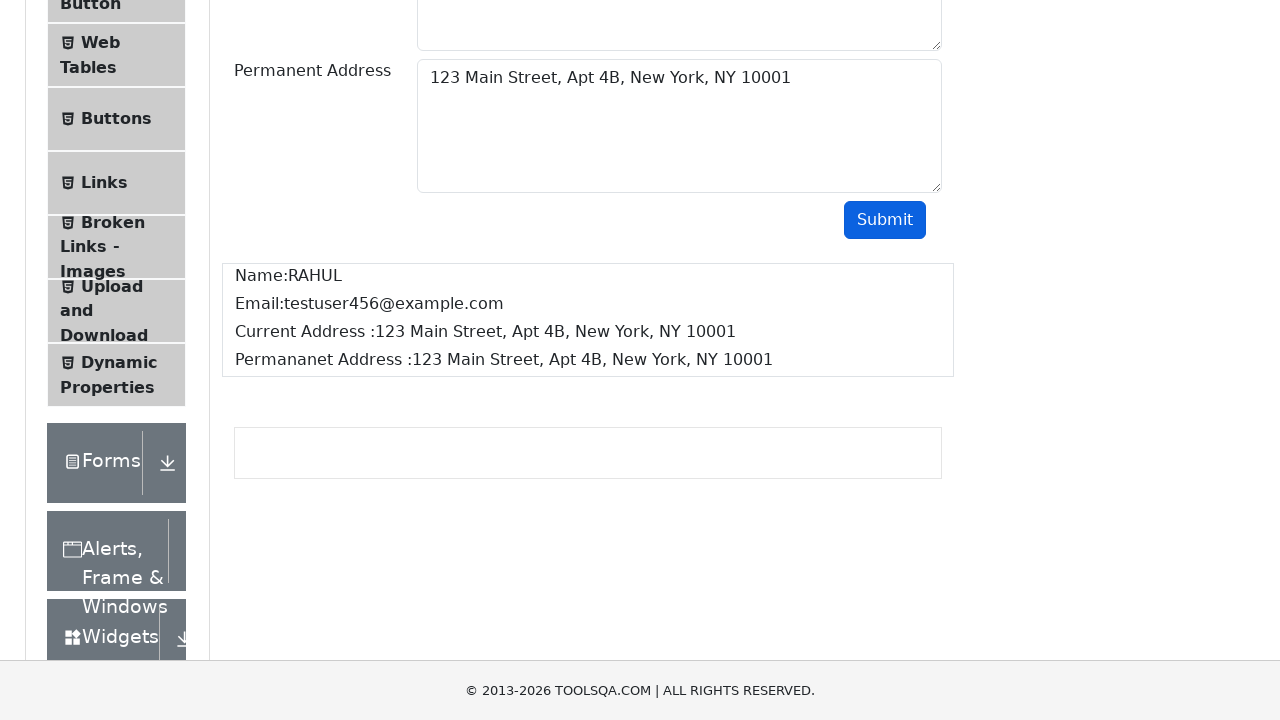

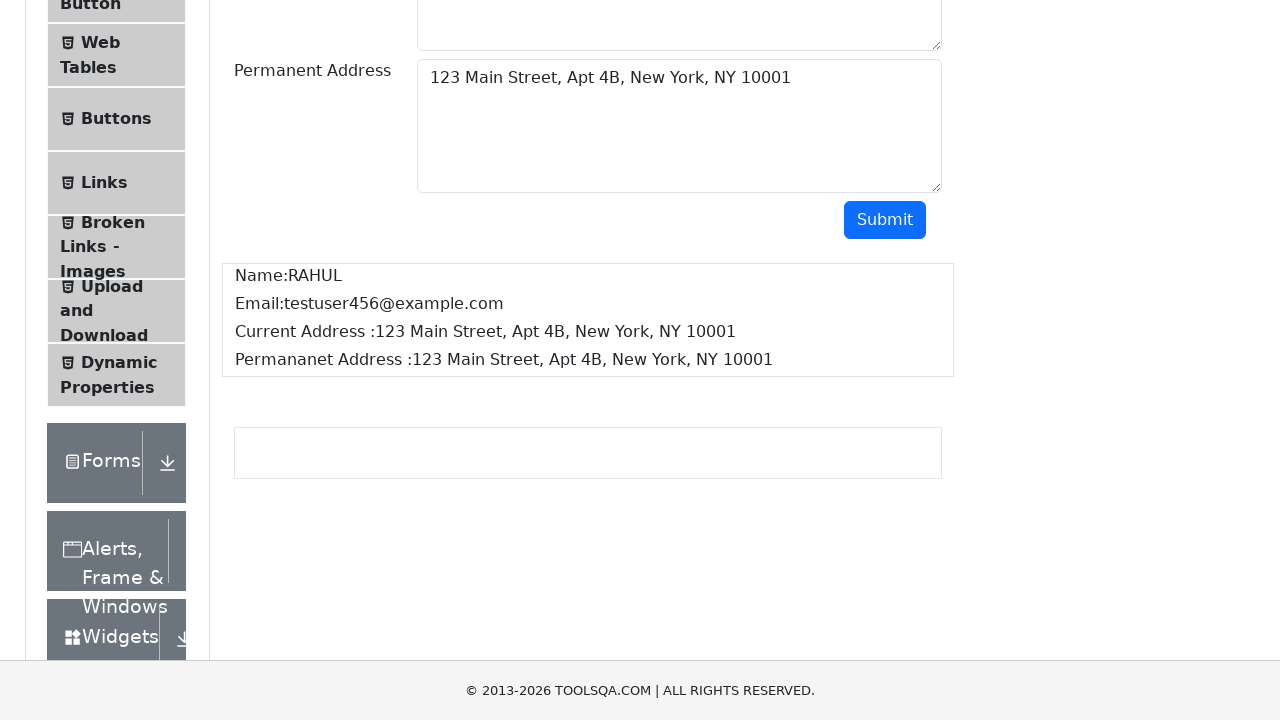